Tests YouTube search functionality by entering a search query and submitting it using the Enter key

Starting URL: https://www.youtube.com/

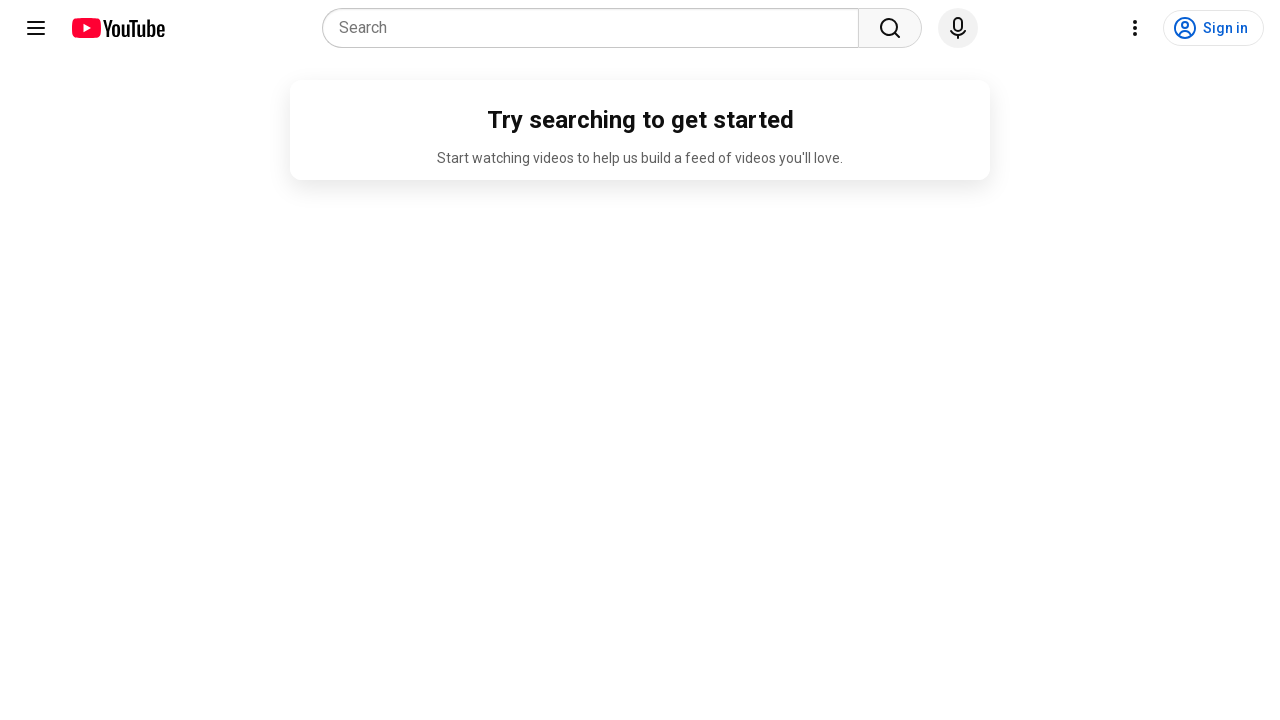

Filled YouTube search box with query 'Programacion' on input[name='search_query']
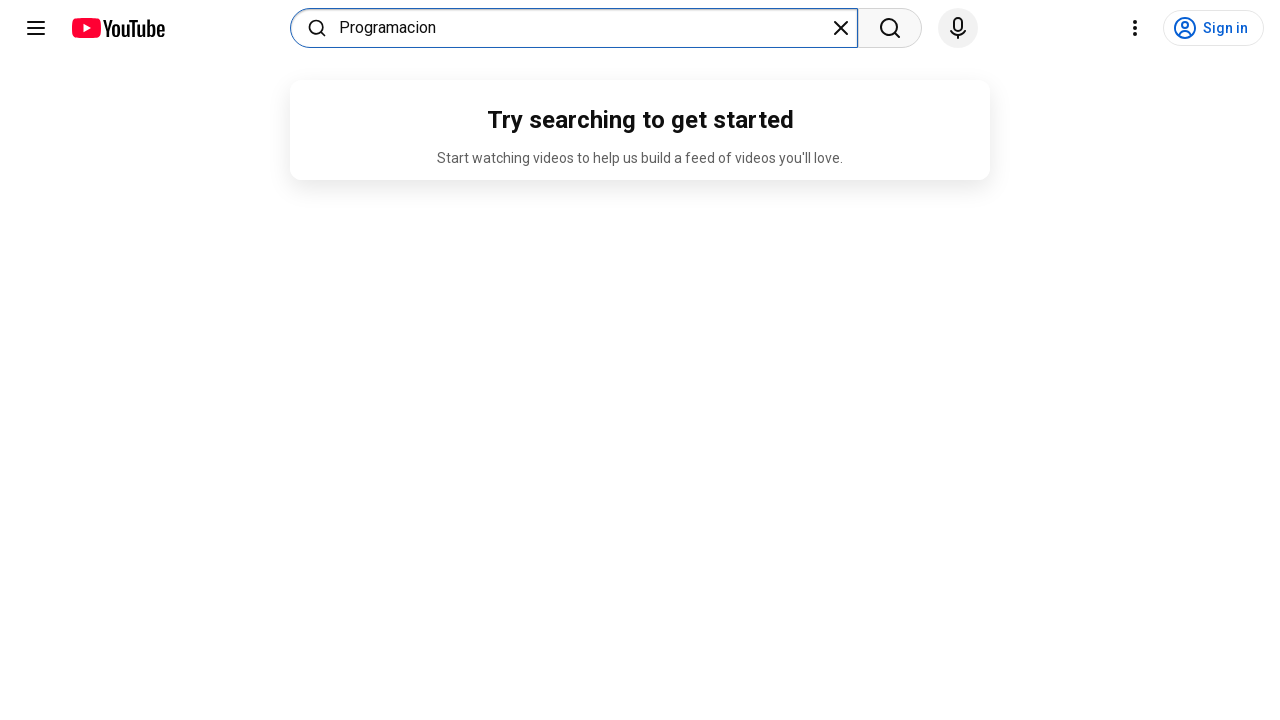

Pressed Enter to submit search query on input[name='search_query']
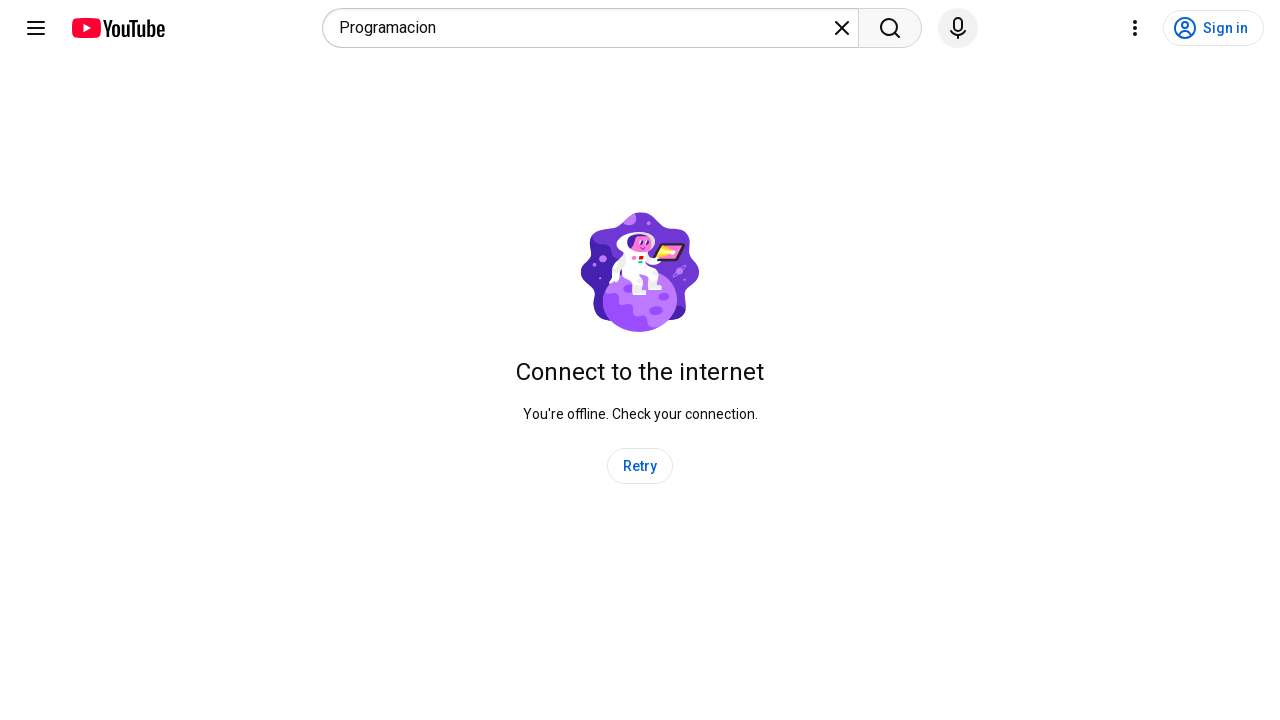

Search results loaded and page reached network idle state
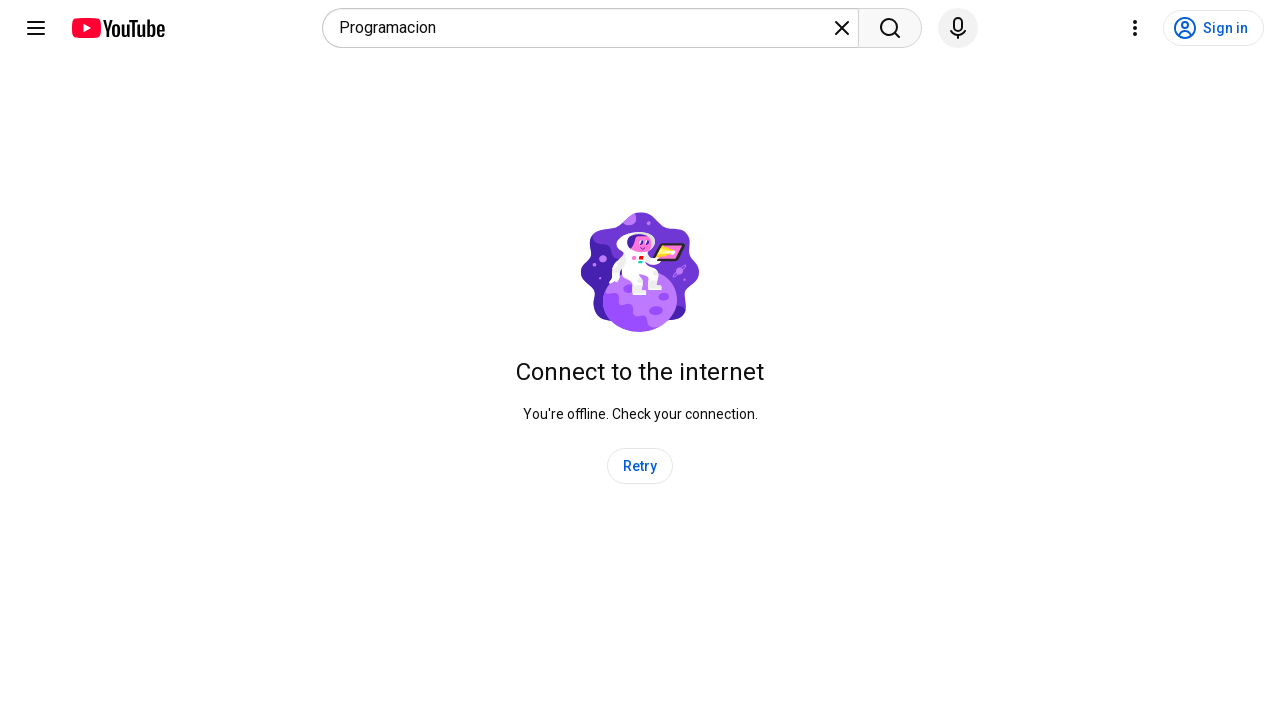

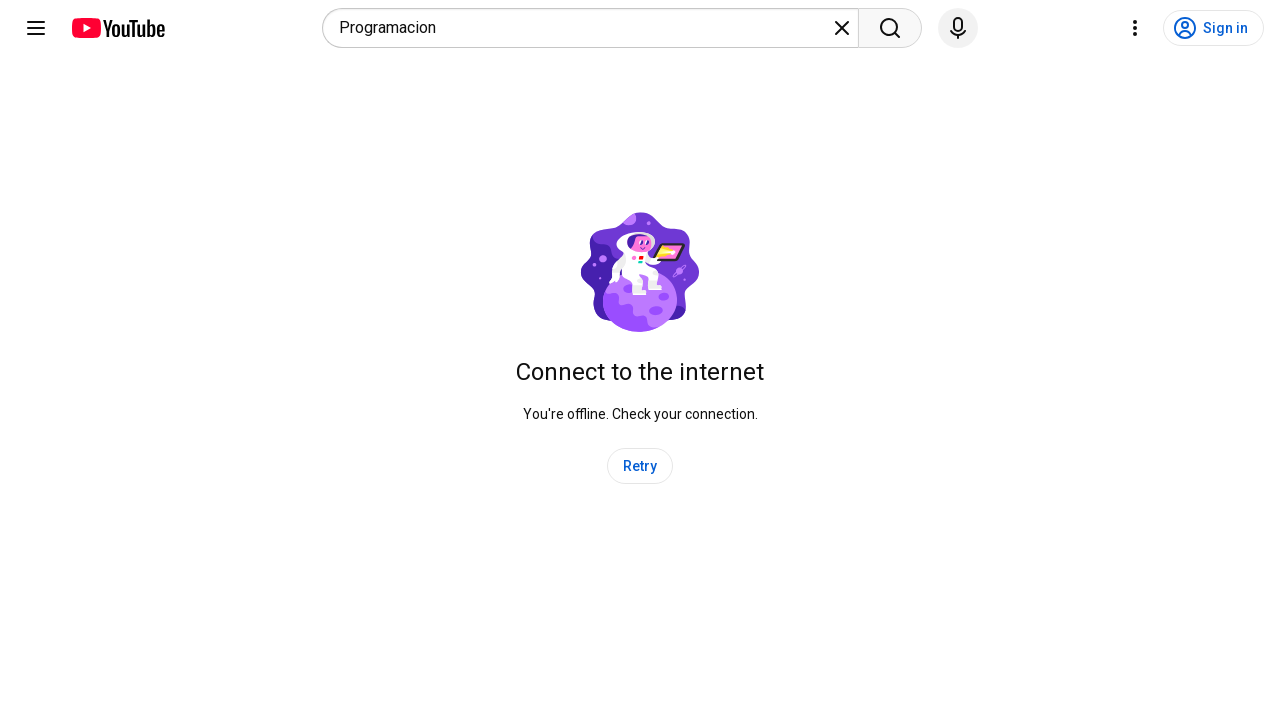